Tests right-click context menu functionality by performing a right-click action on an element, selecting 'Copy' from the context menu, and handling the resulting alert

Starting URL: http://swisnl.github.io/jQuery-contextMenu/demo.html

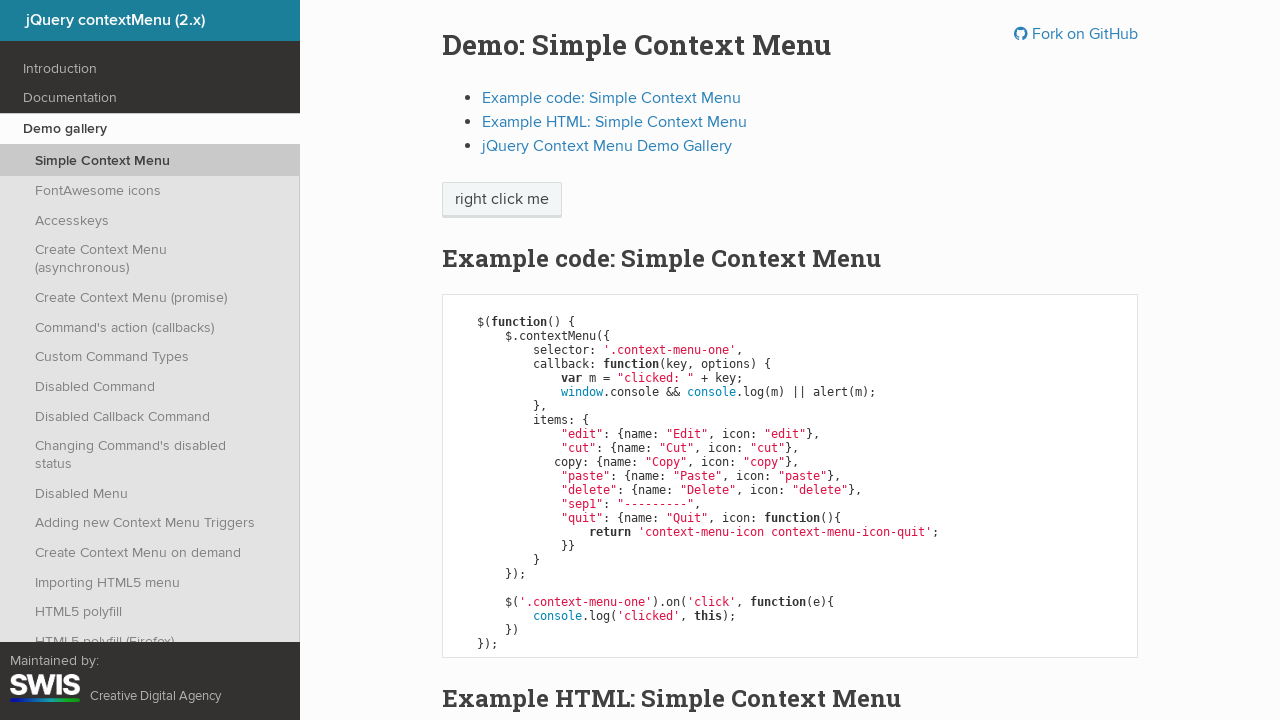

Located the context menu trigger element
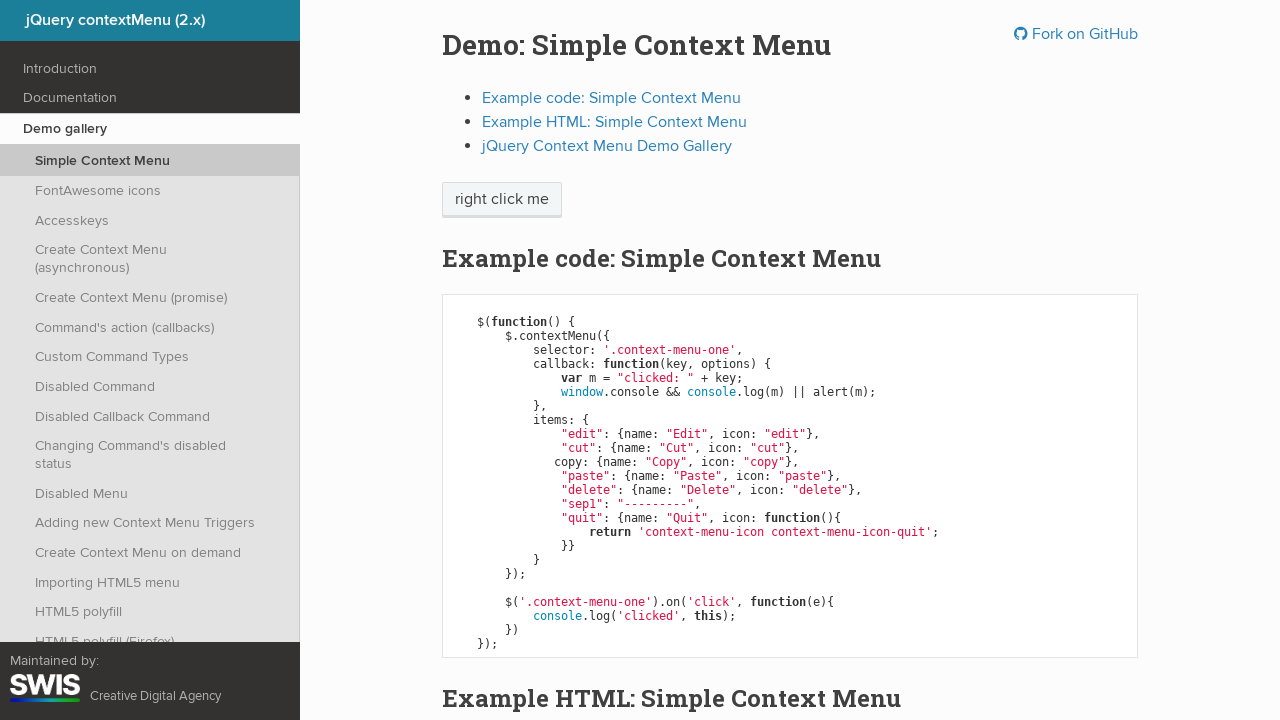

Right-clicked on the context menu trigger element at (502, 200) on xpath=//span[@class='context-menu-one btn btn-neutral']
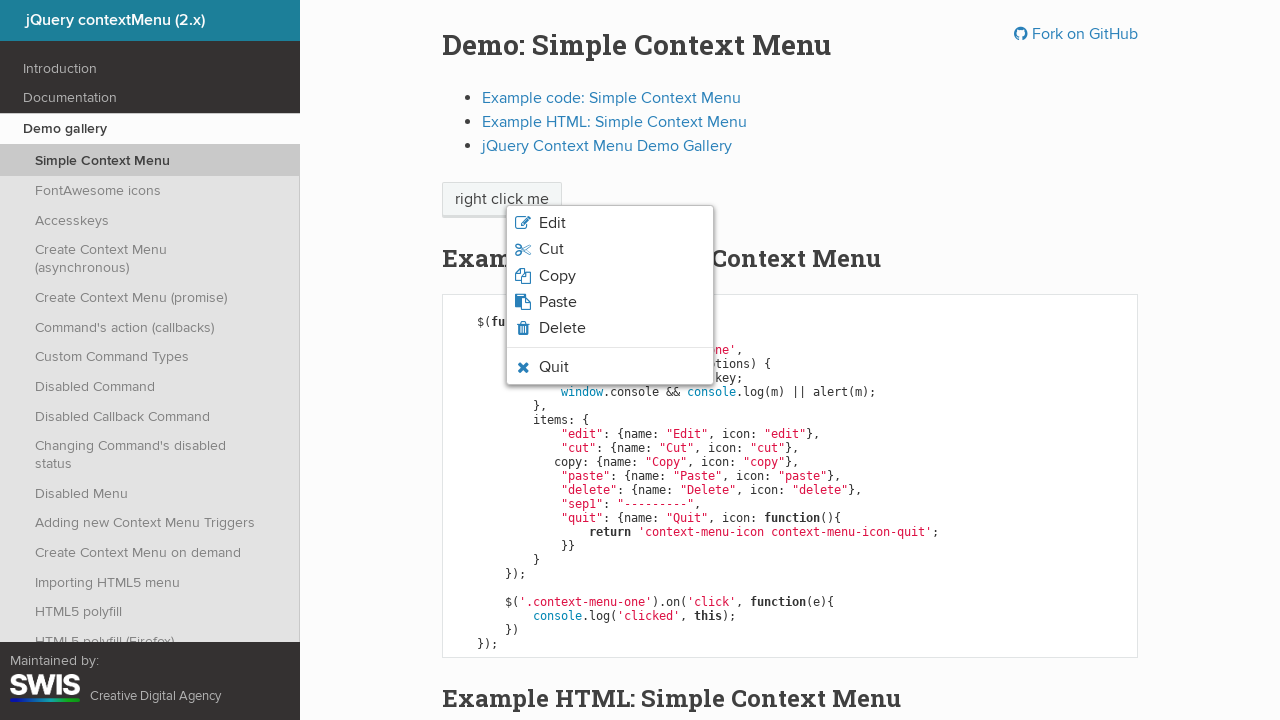

Clicked 'Copy' option from the context menu at (557, 276) on xpath=//span[normalize-space()='Copy']
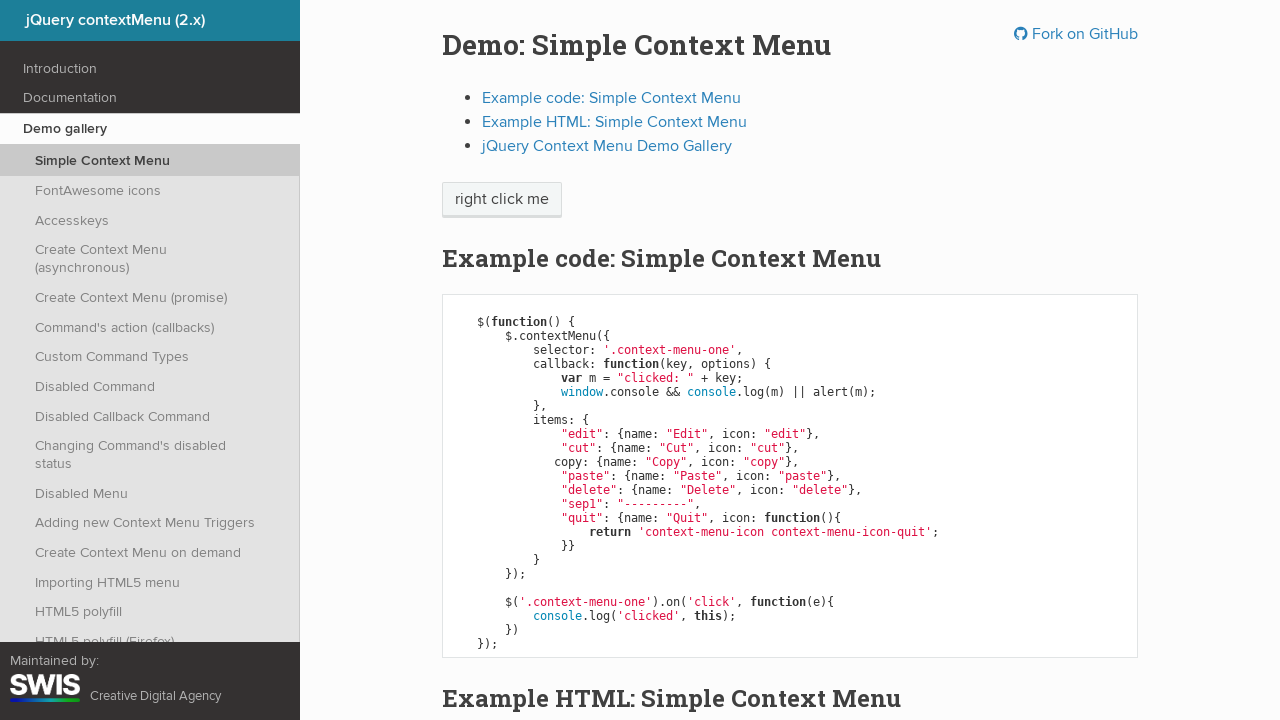

Set up dialog handler to accept alert
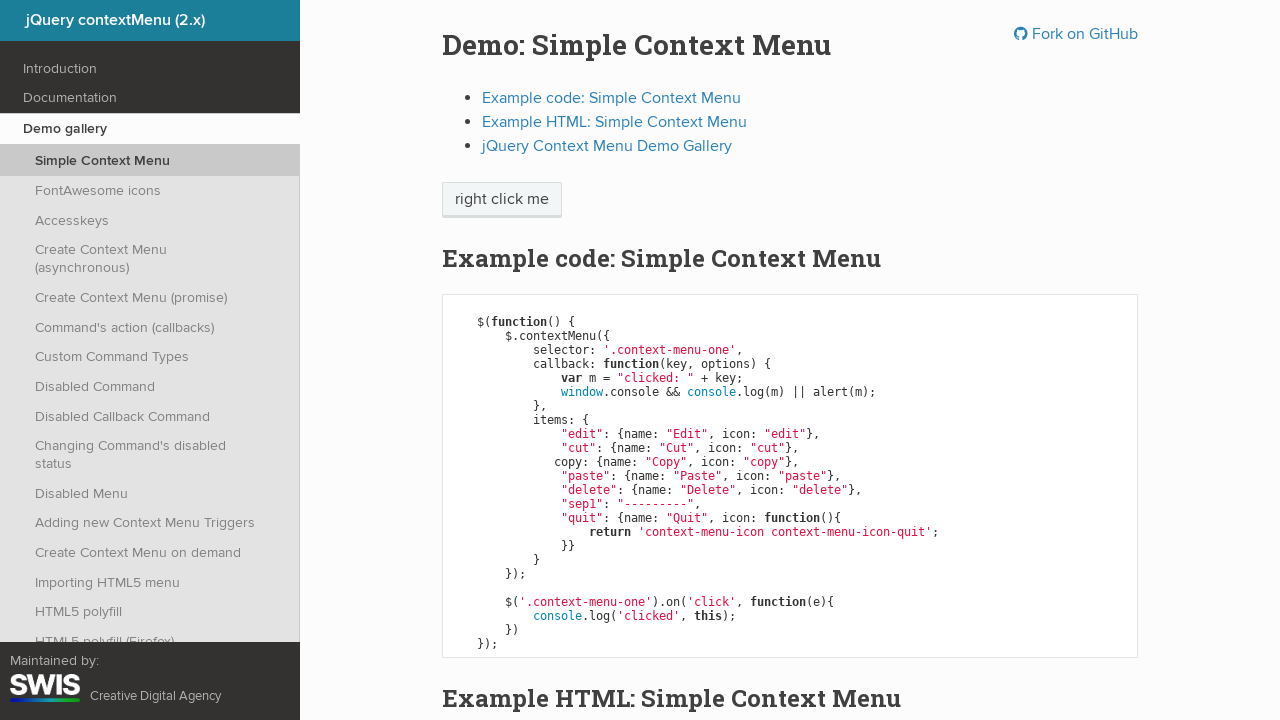

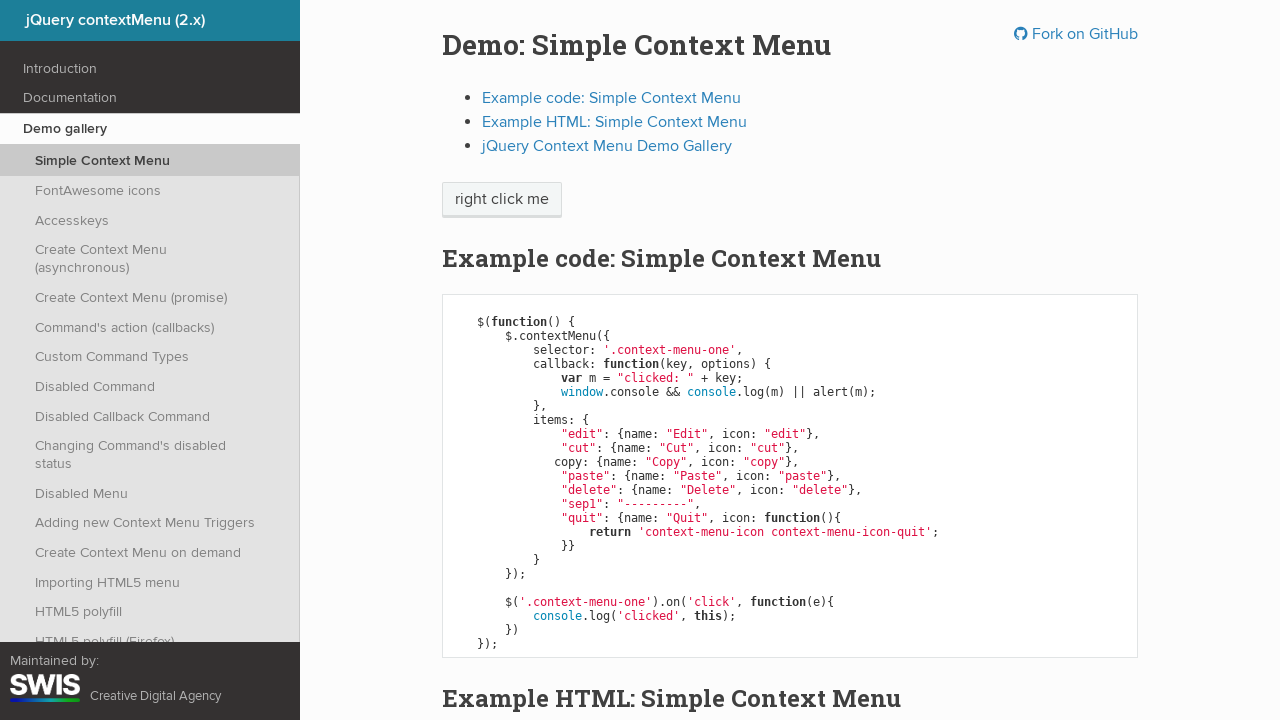